Navigates to the Rado watches website

Starting URL: https://www.rado.com/

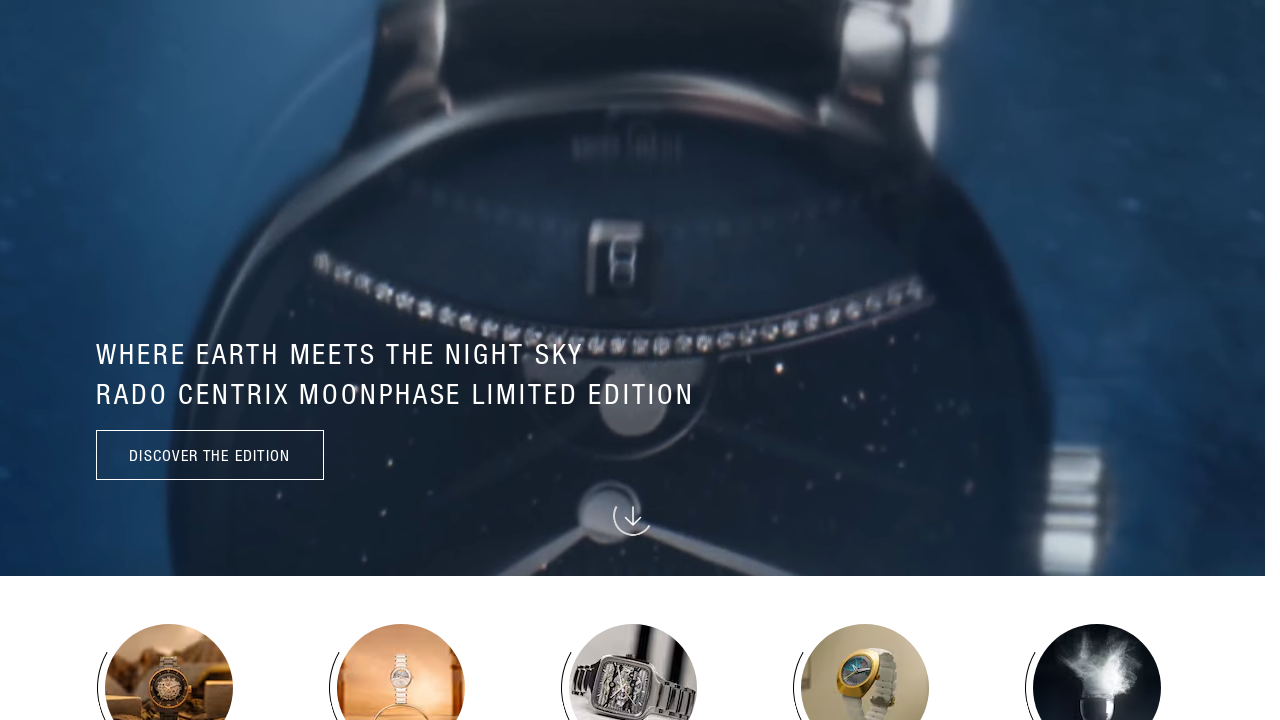

Navigated to Rado watches website
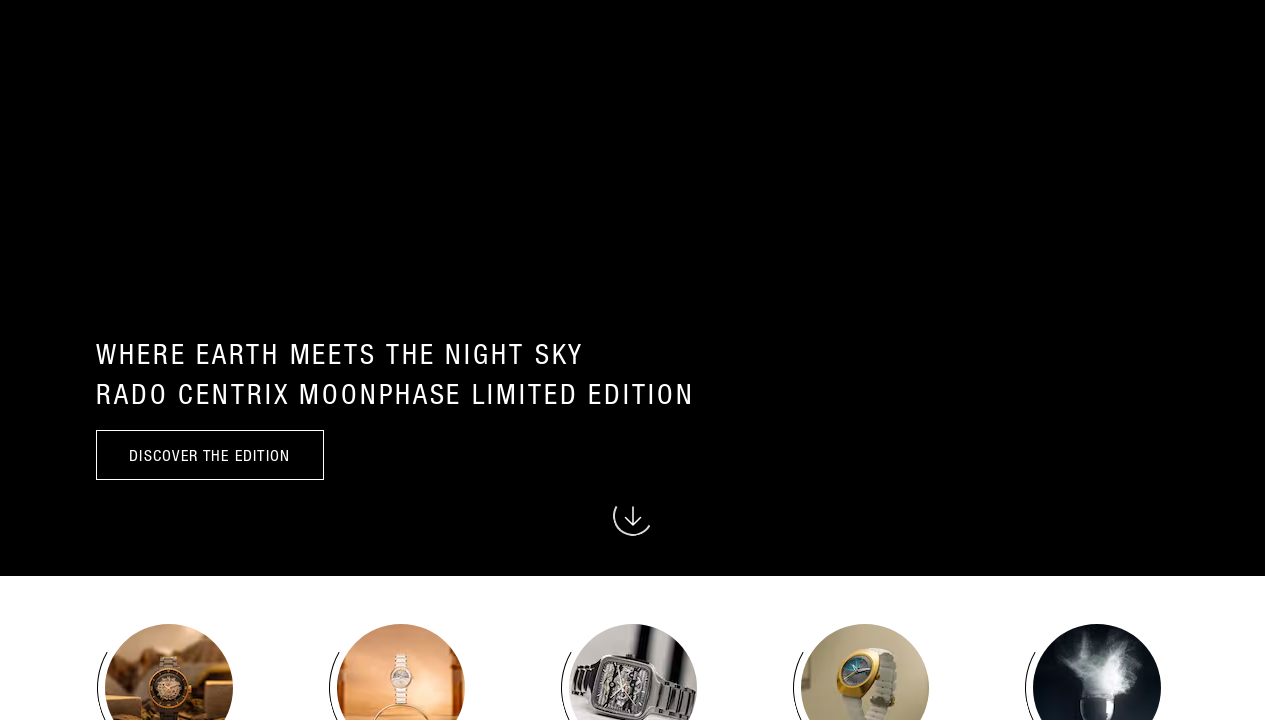

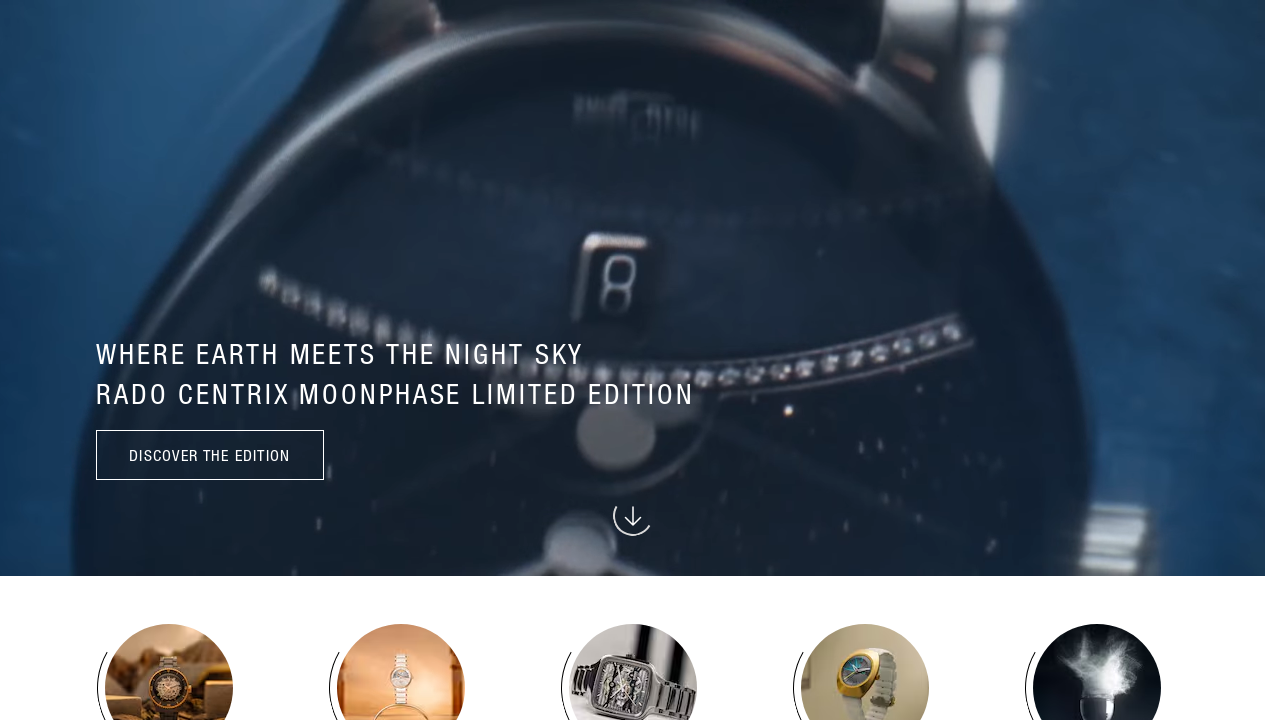